Tests navigation on the Selenium website by right-clicking on main menu items (Downloads, Documentation, Projects, Support, Blog) to open them in new tabs, then switches between the opened windows/tabs.

Starting URL: https://www.selenium.dev/

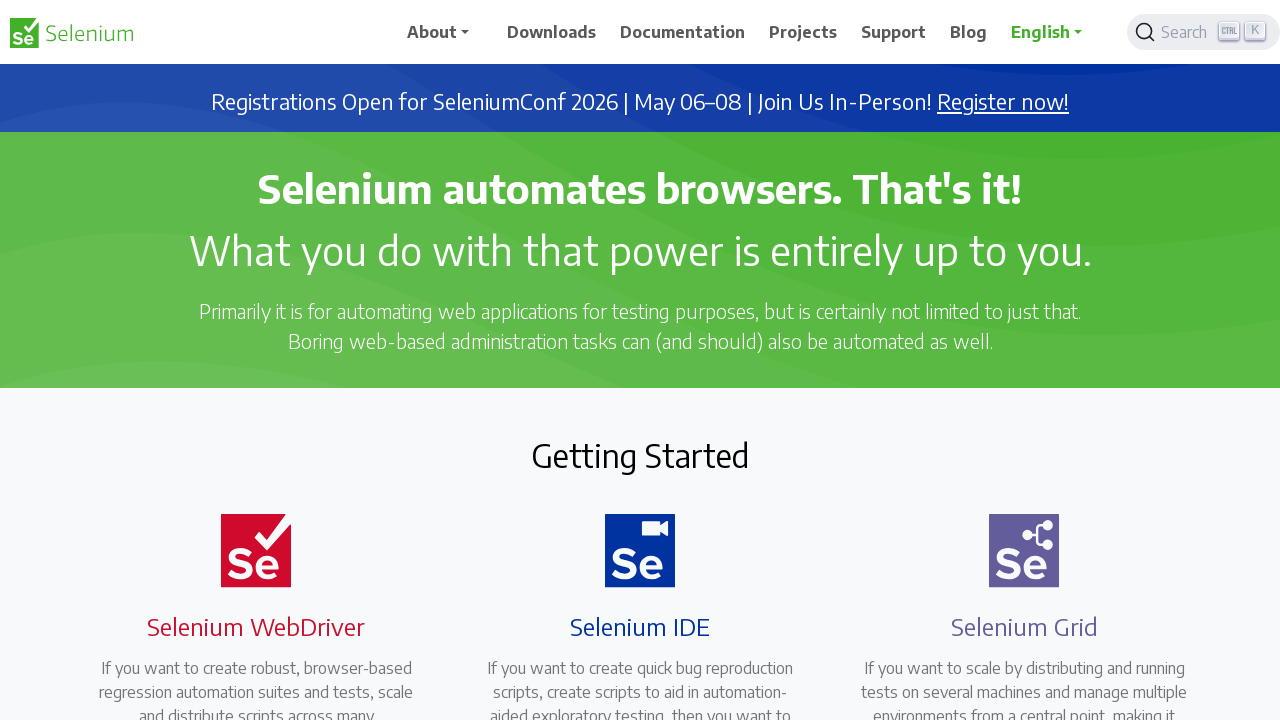

Waited for page to load (domcontentloaded)
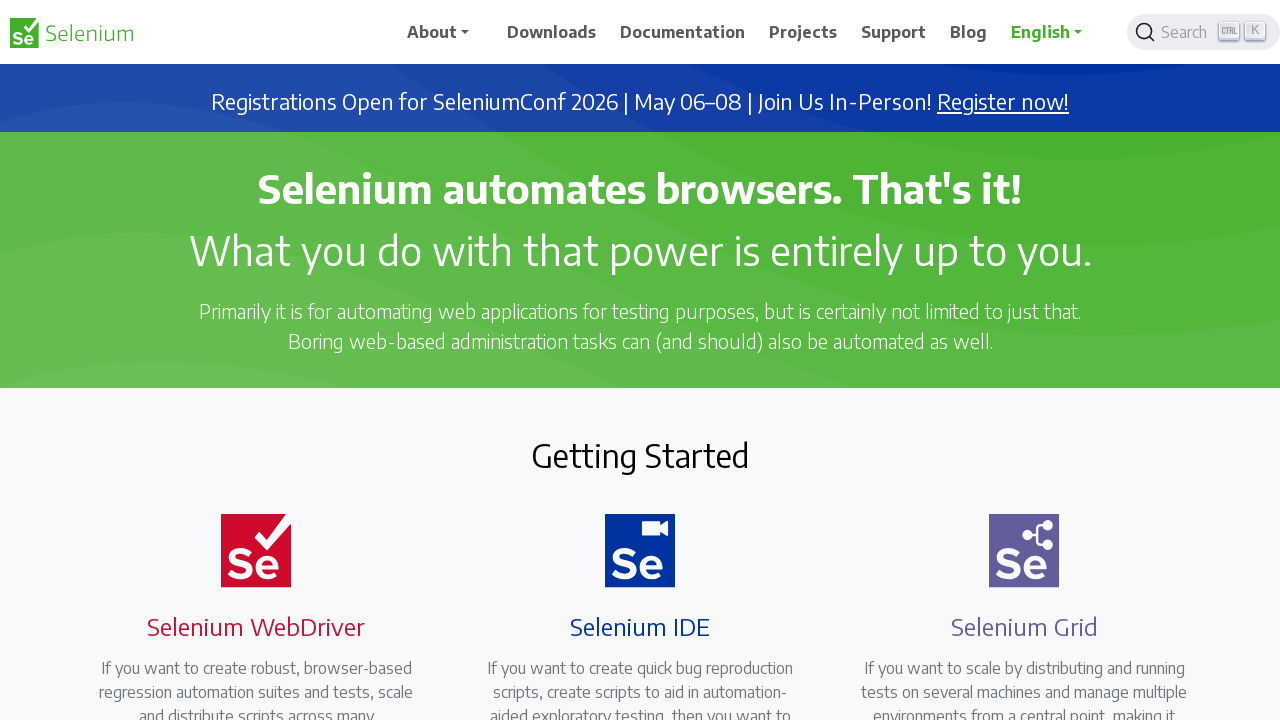

Right-clicked on menu item: //span[text()='Downloads'] at (552, 32) on //span[text()='Downloads']
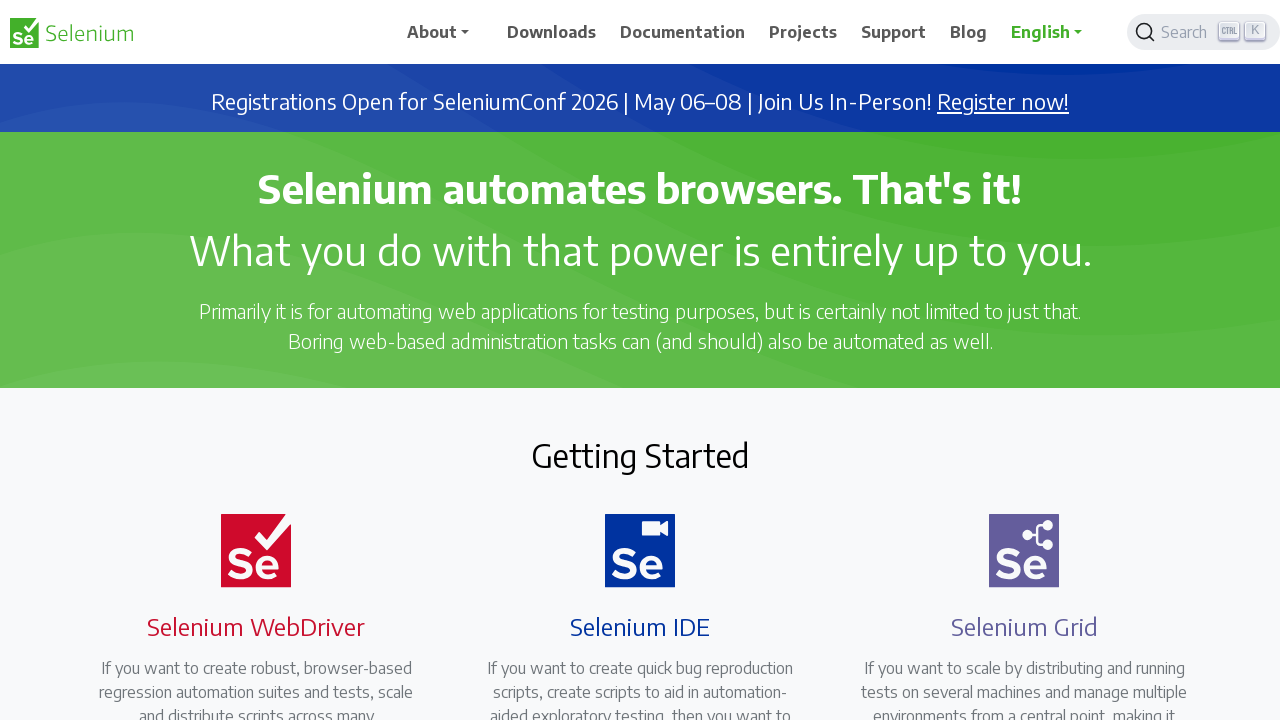

Waited 500ms for context menu to appear
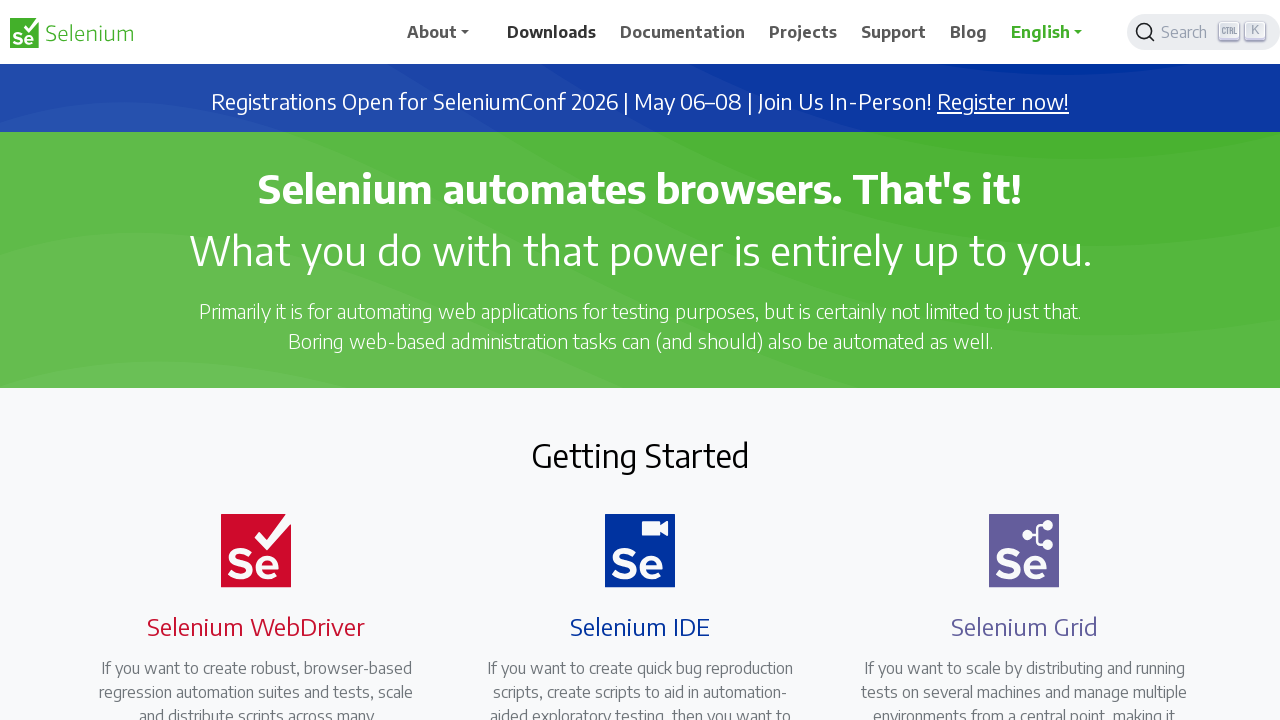

Pressed 't' key to open link in new tab
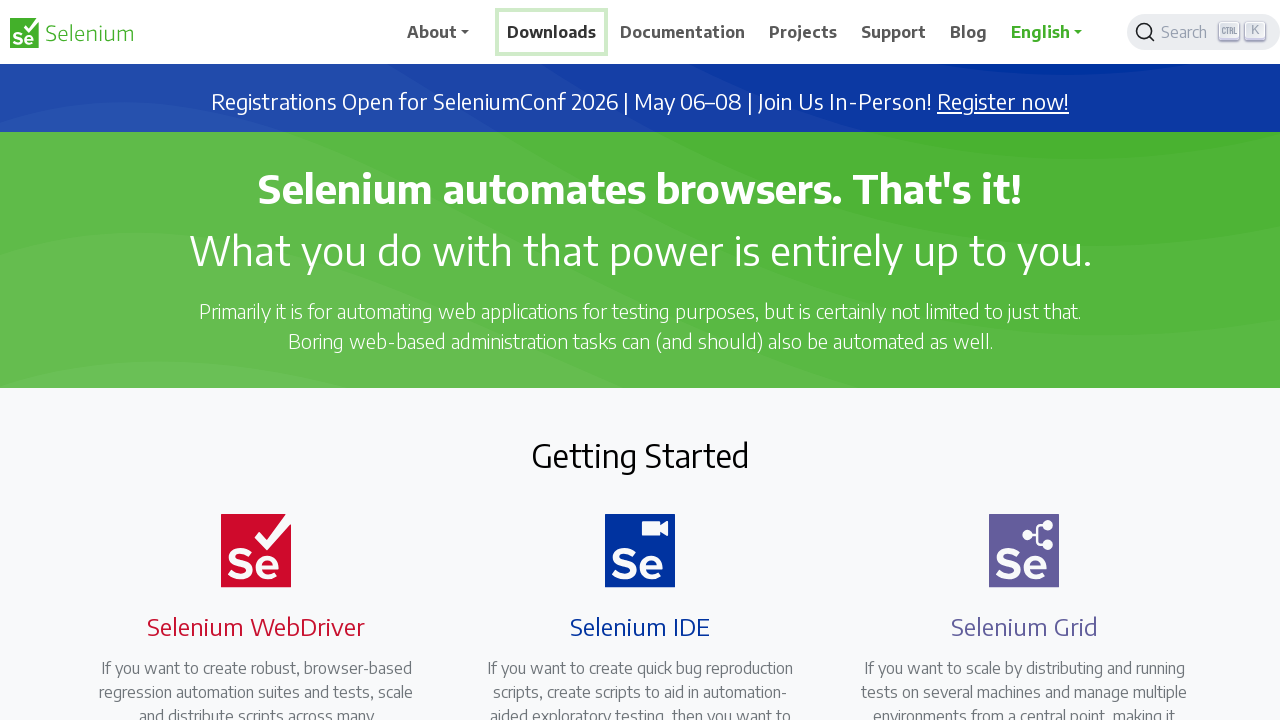

Waited 500ms after opening new tab
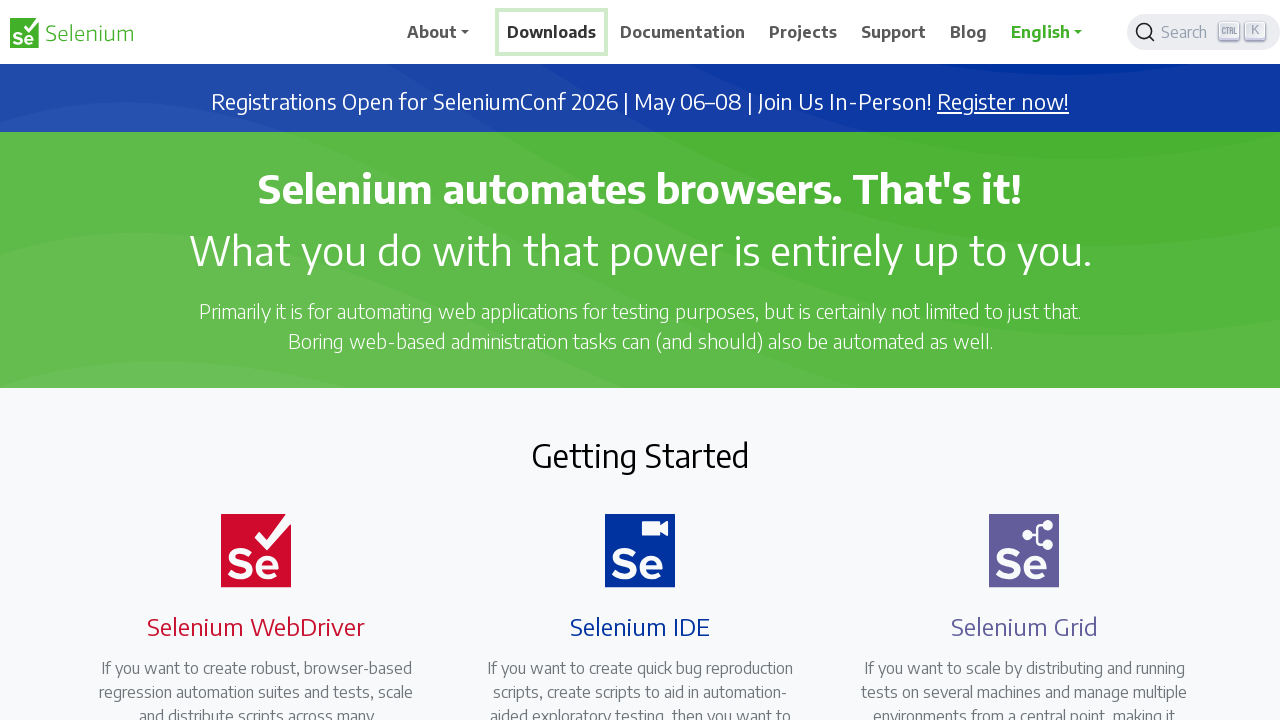

Right-clicked on menu item: //span[text()='Documentation'] at (683, 32) on //span[text()='Documentation']
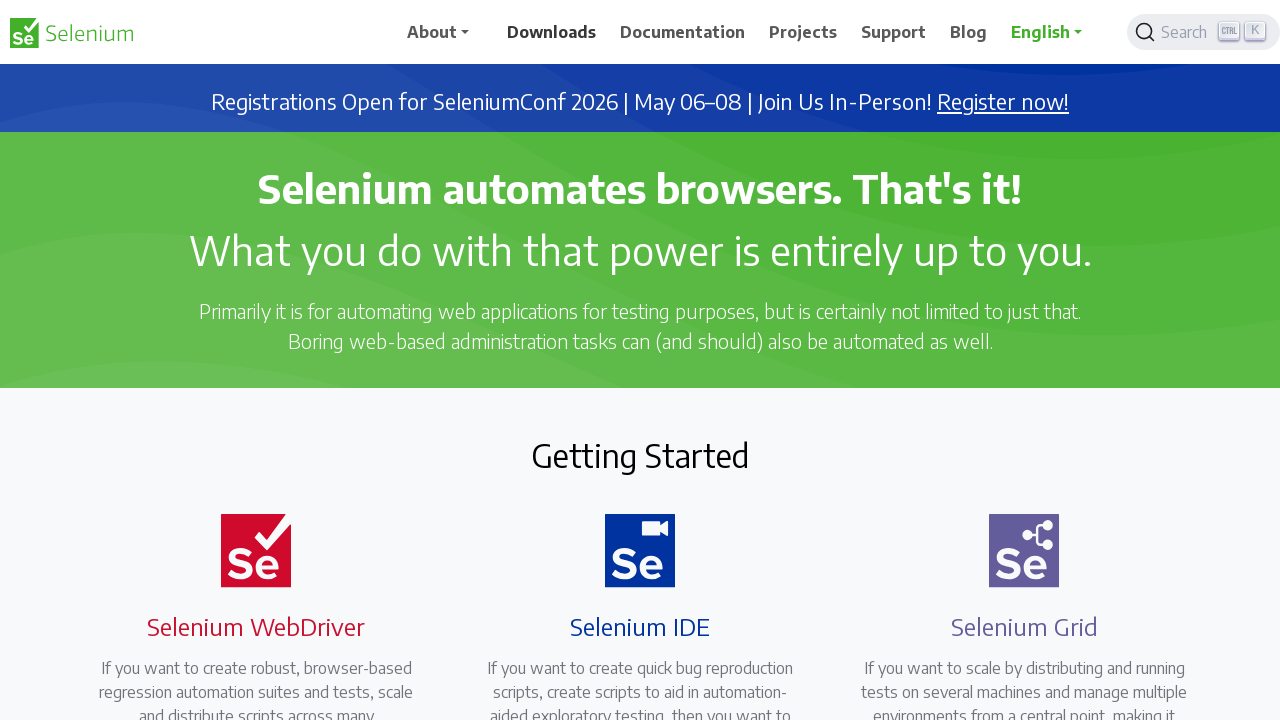

Waited 500ms for context menu to appear
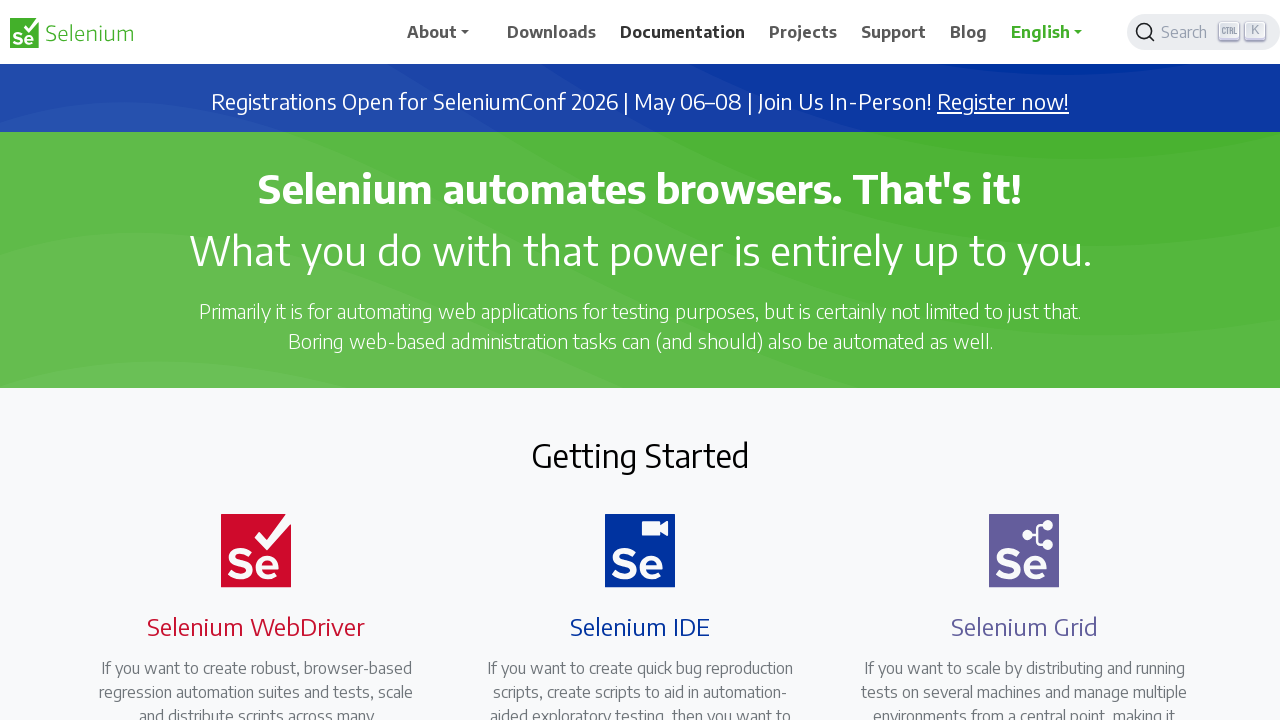

Pressed 't' key to open link in new tab
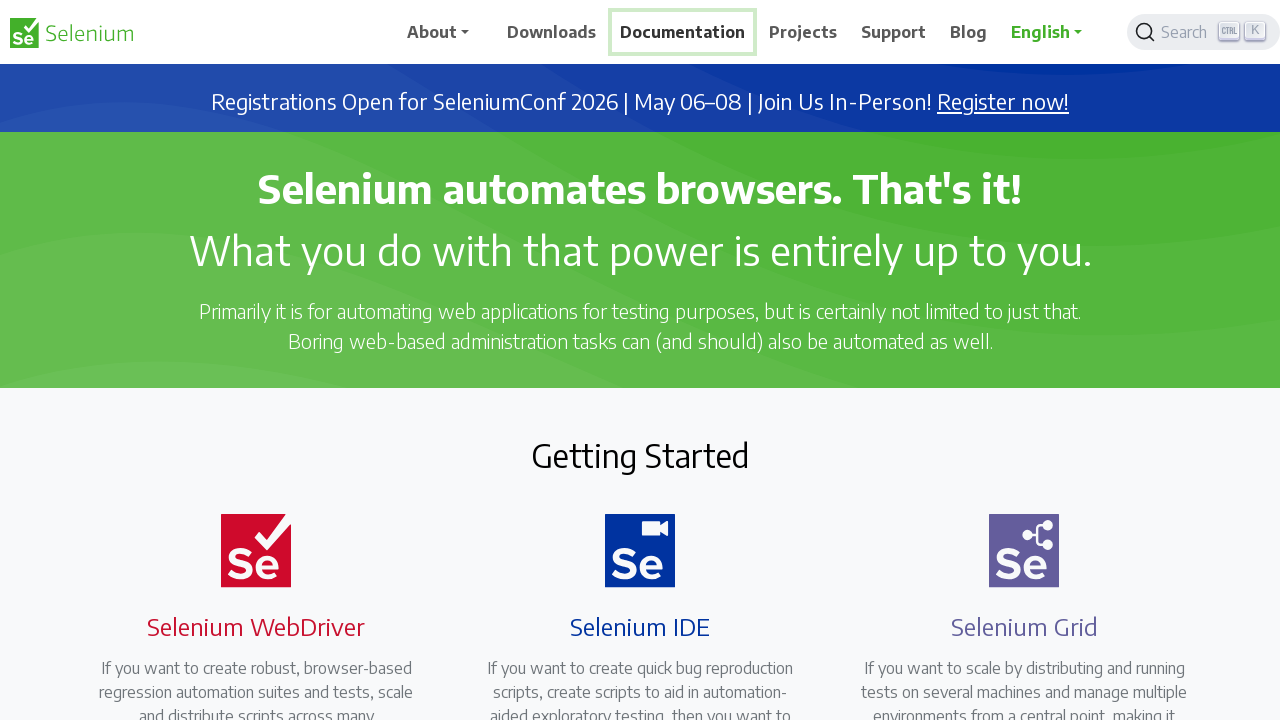

Waited 500ms after opening new tab
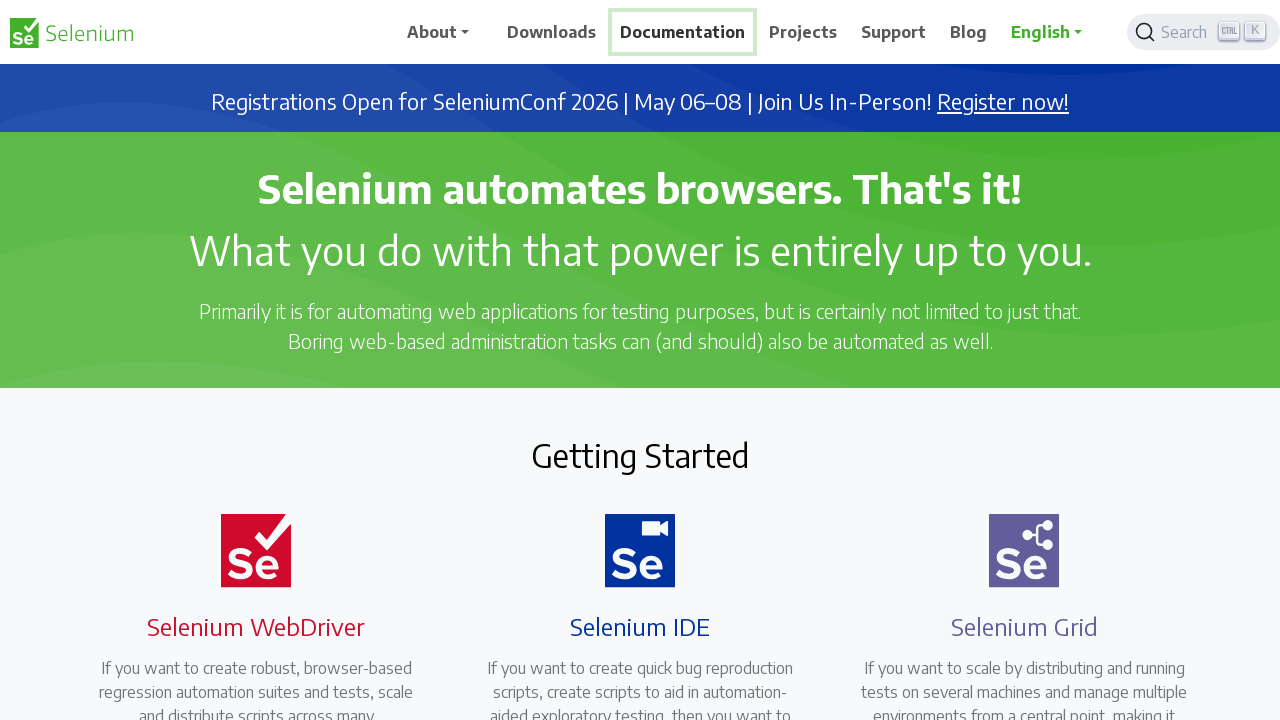

Right-clicked on menu item: //span[text()='Projects'] at (803, 32) on //span[text()='Projects']
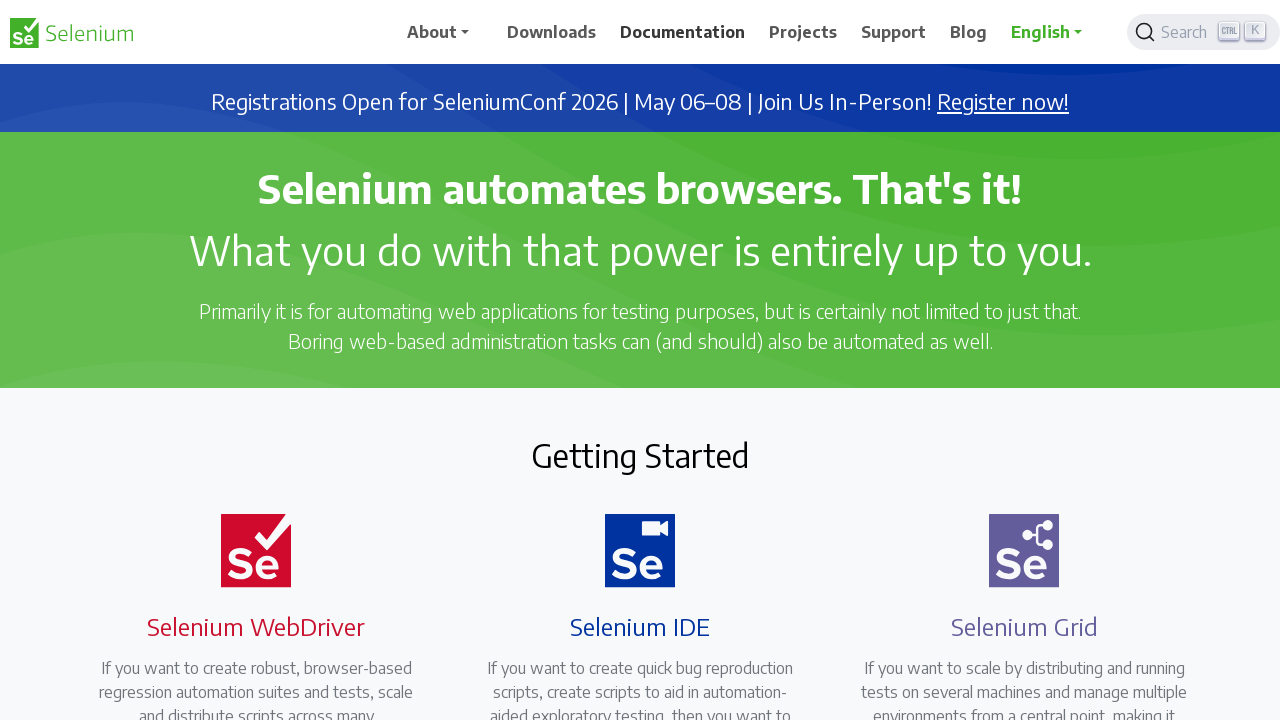

Waited 500ms for context menu to appear
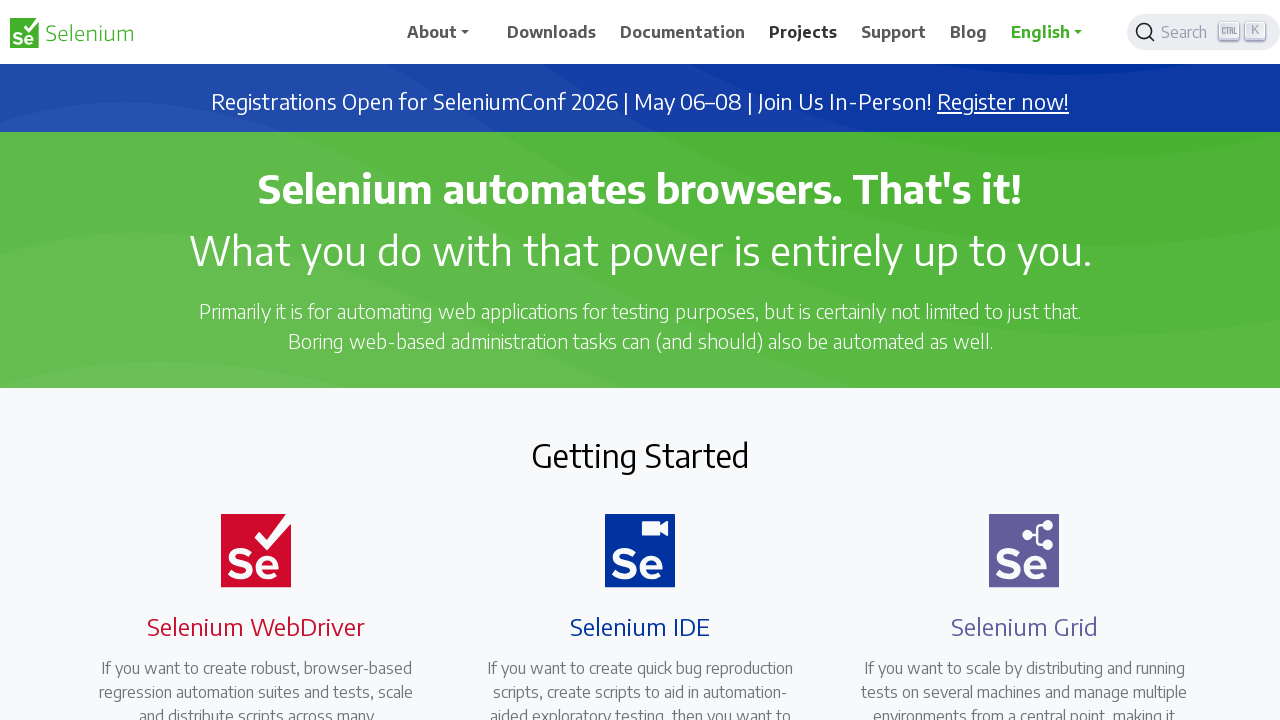

Pressed 't' key to open link in new tab
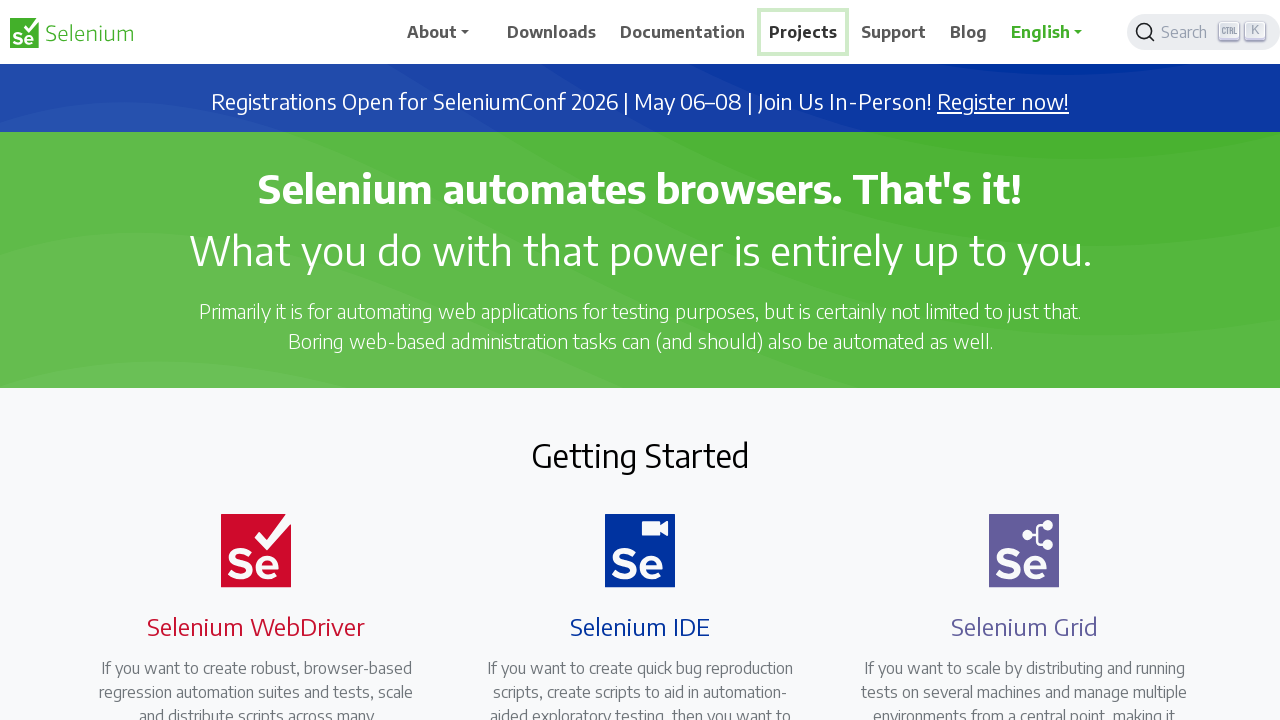

Waited 500ms after opening new tab
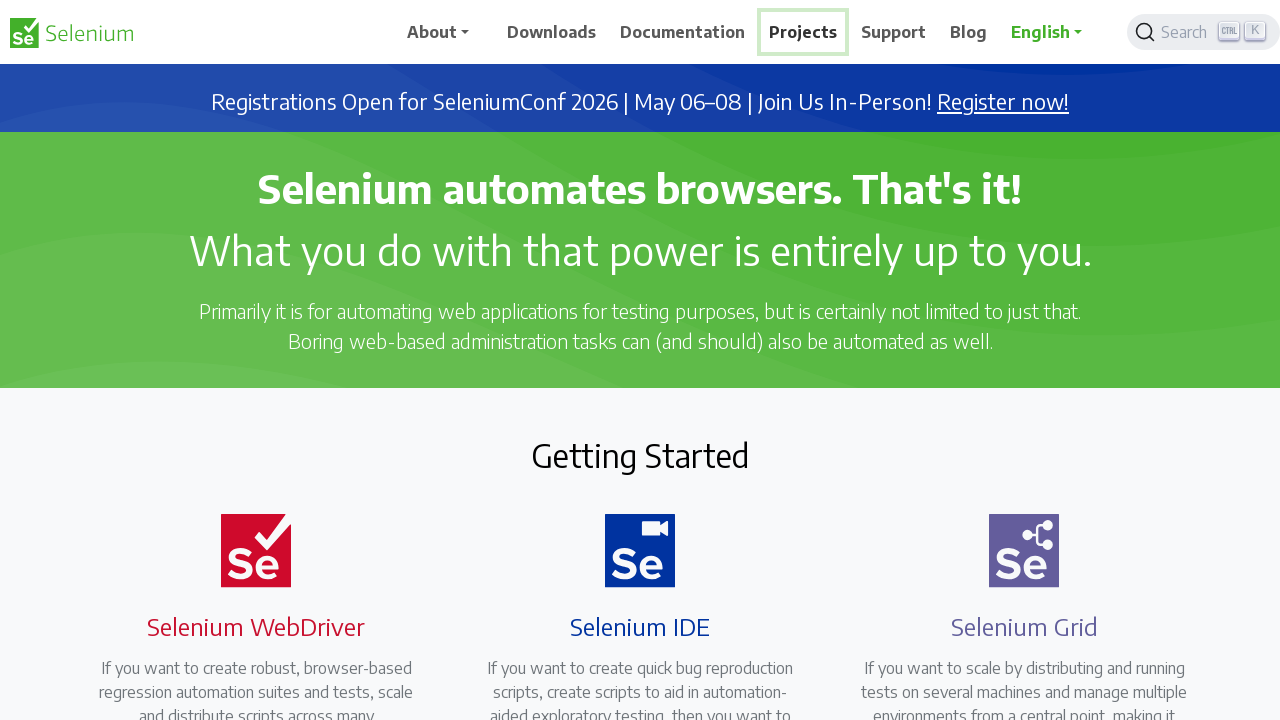

Right-clicked on menu item: //span[text()='Projects'] at (803, 32) on //span[text()='Projects']
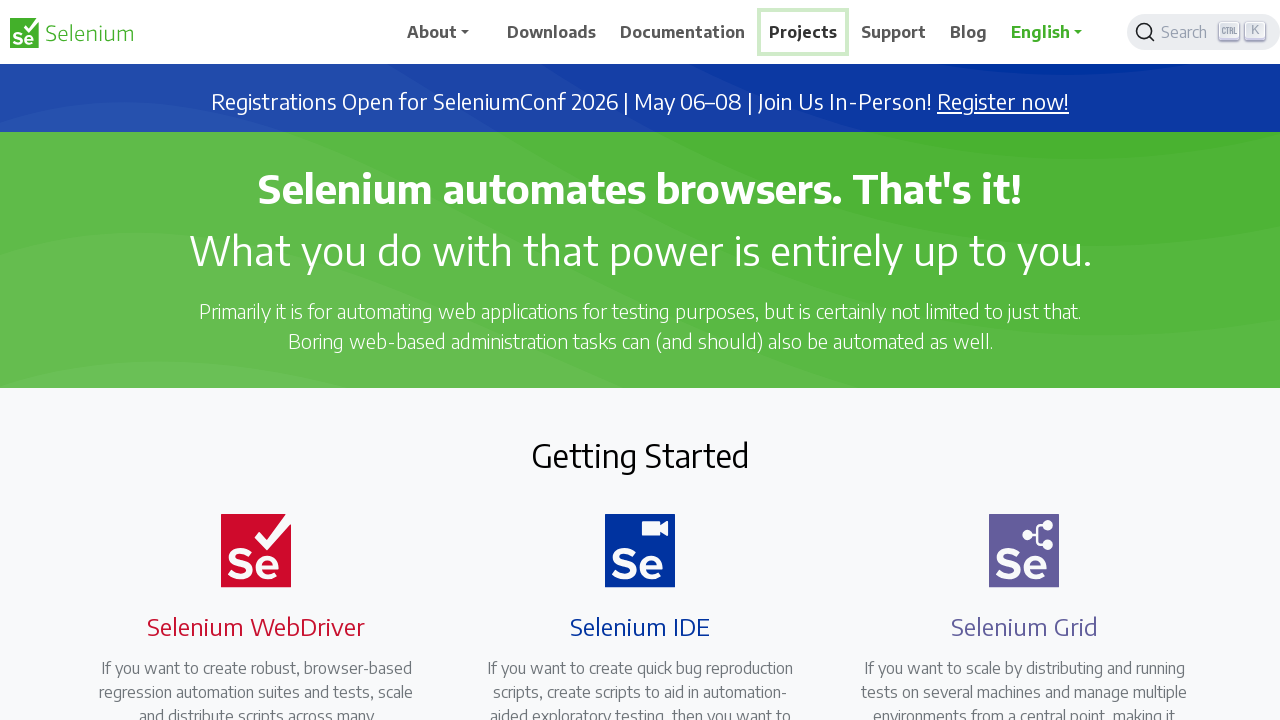

Waited 500ms for context menu to appear
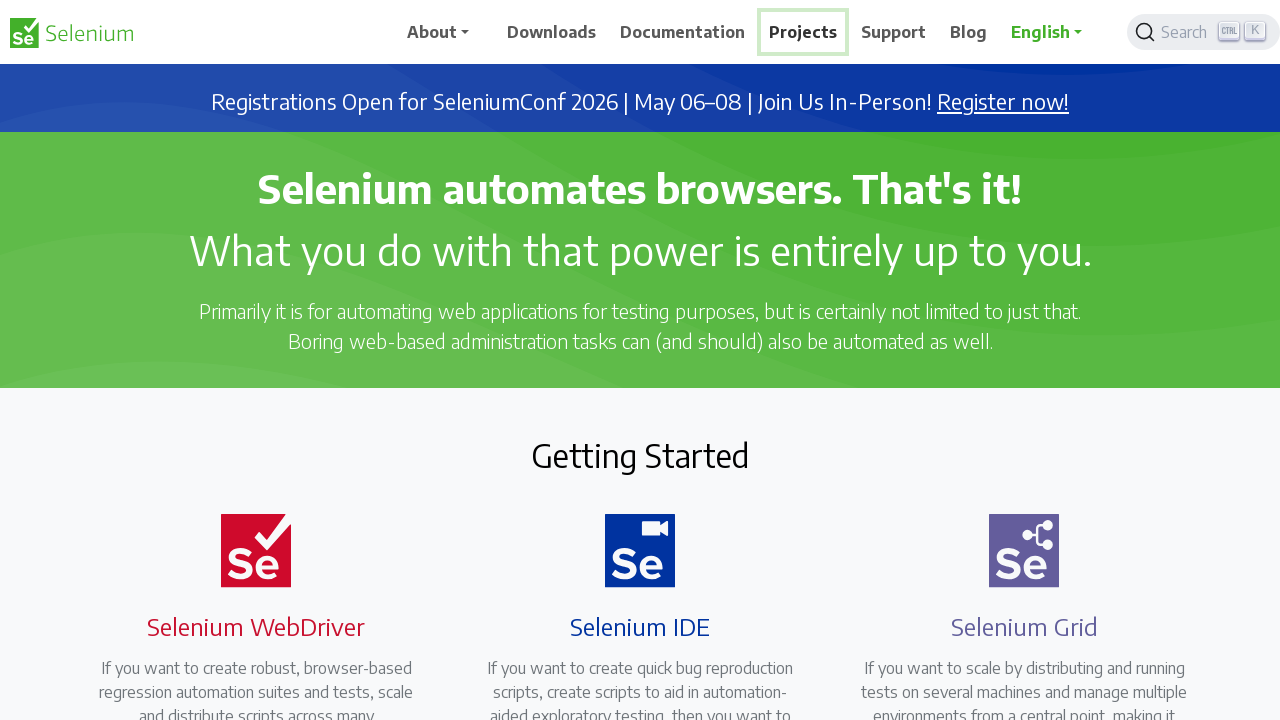

Pressed 't' key to open link in new tab
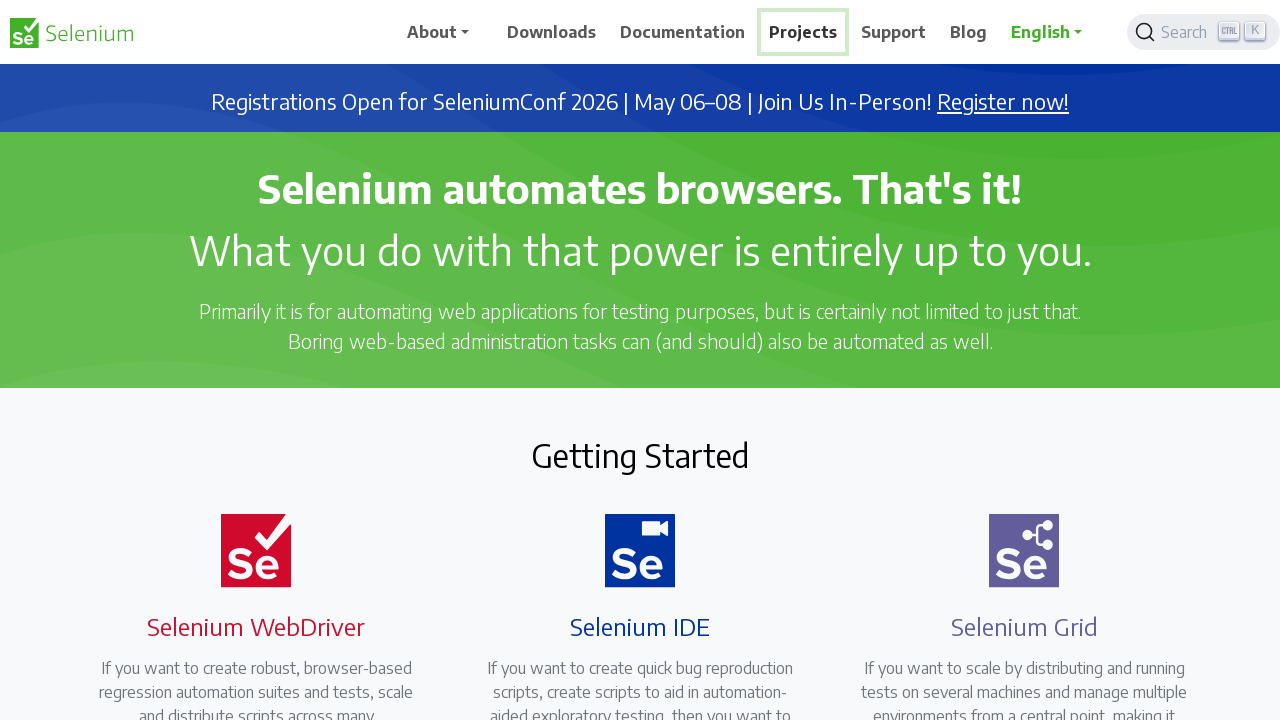

Waited 500ms after opening new tab
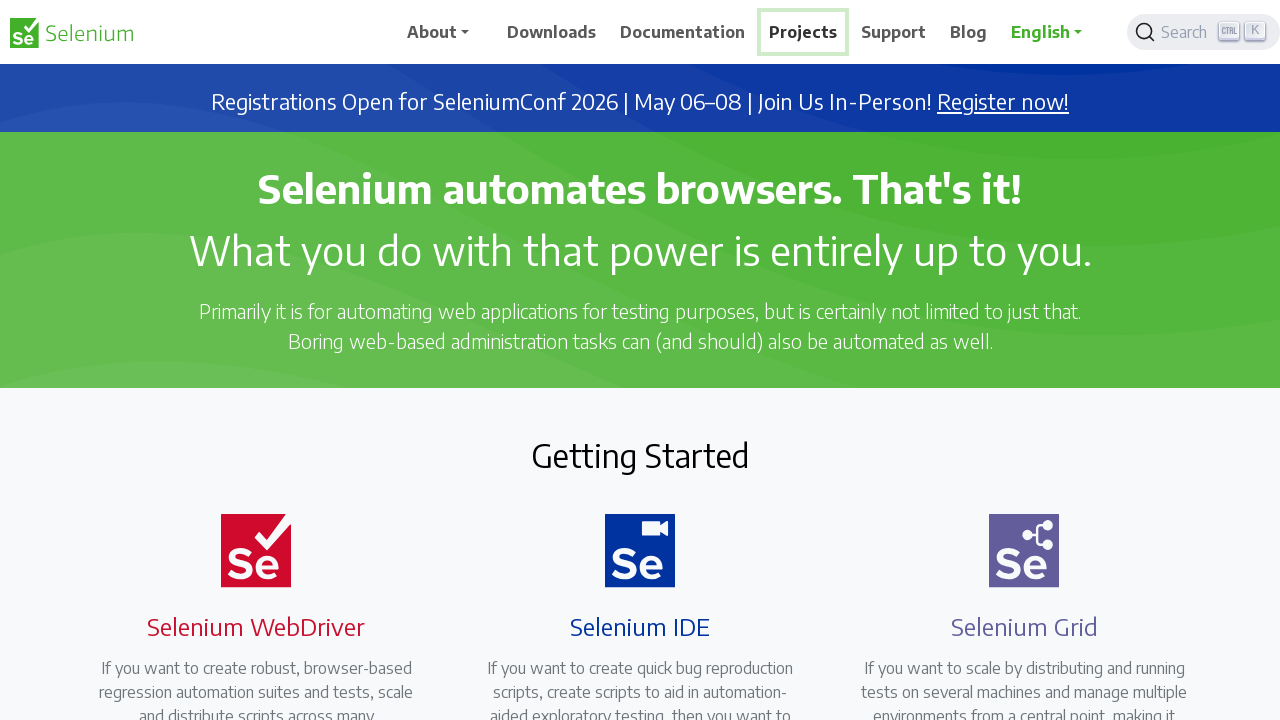

Right-clicked on menu item: //span[text()='Support'] at (894, 32) on //span[text()='Support']
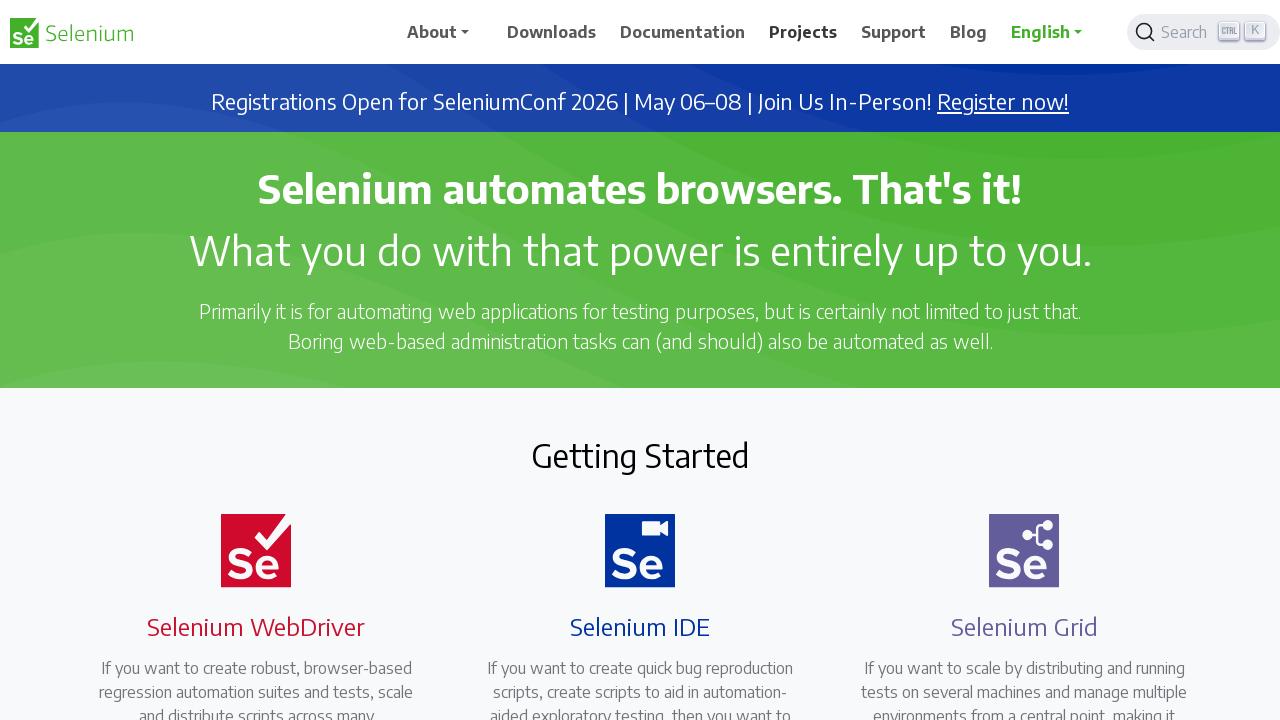

Waited 500ms for context menu to appear
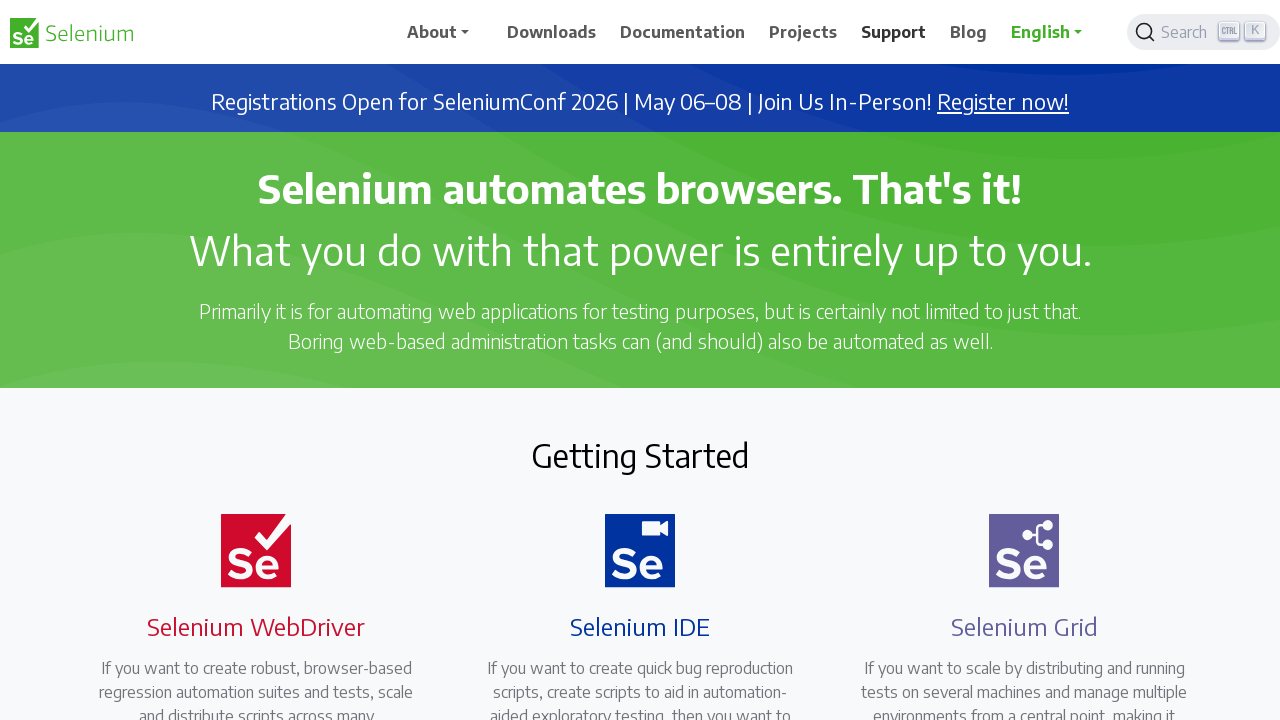

Pressed 't' key to open link in new tab
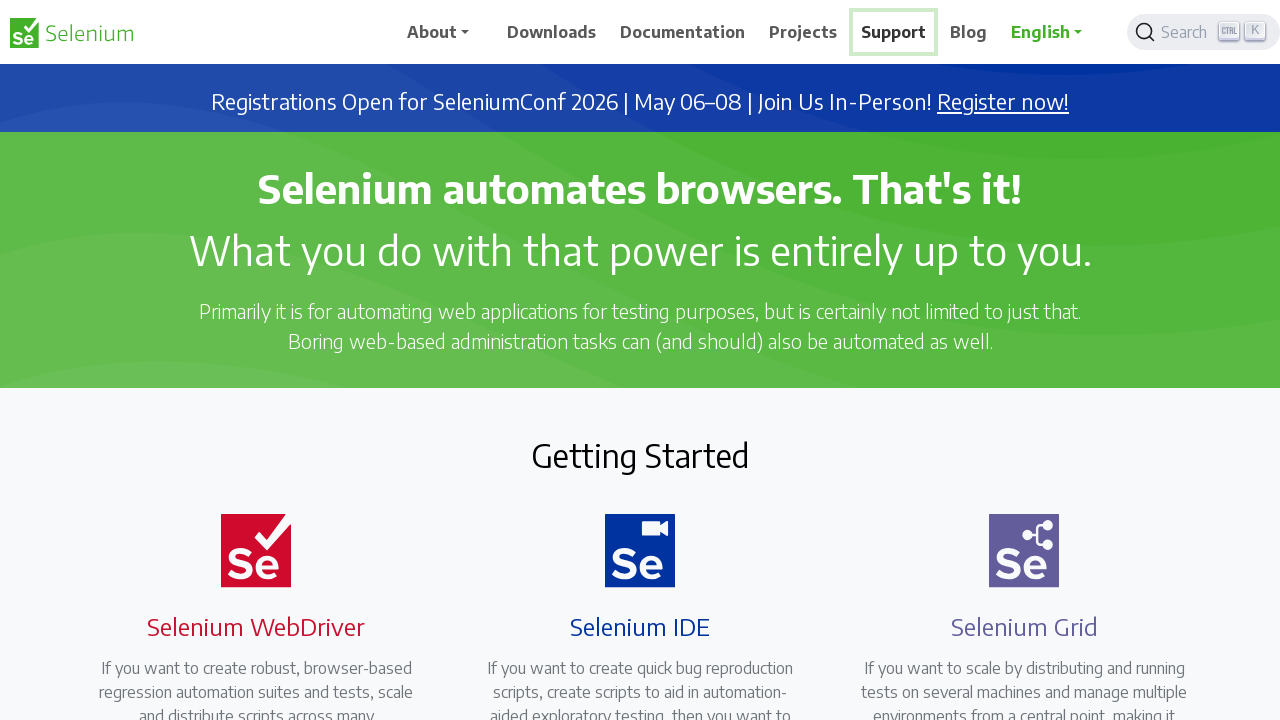

Waited 500ms after opening new tab
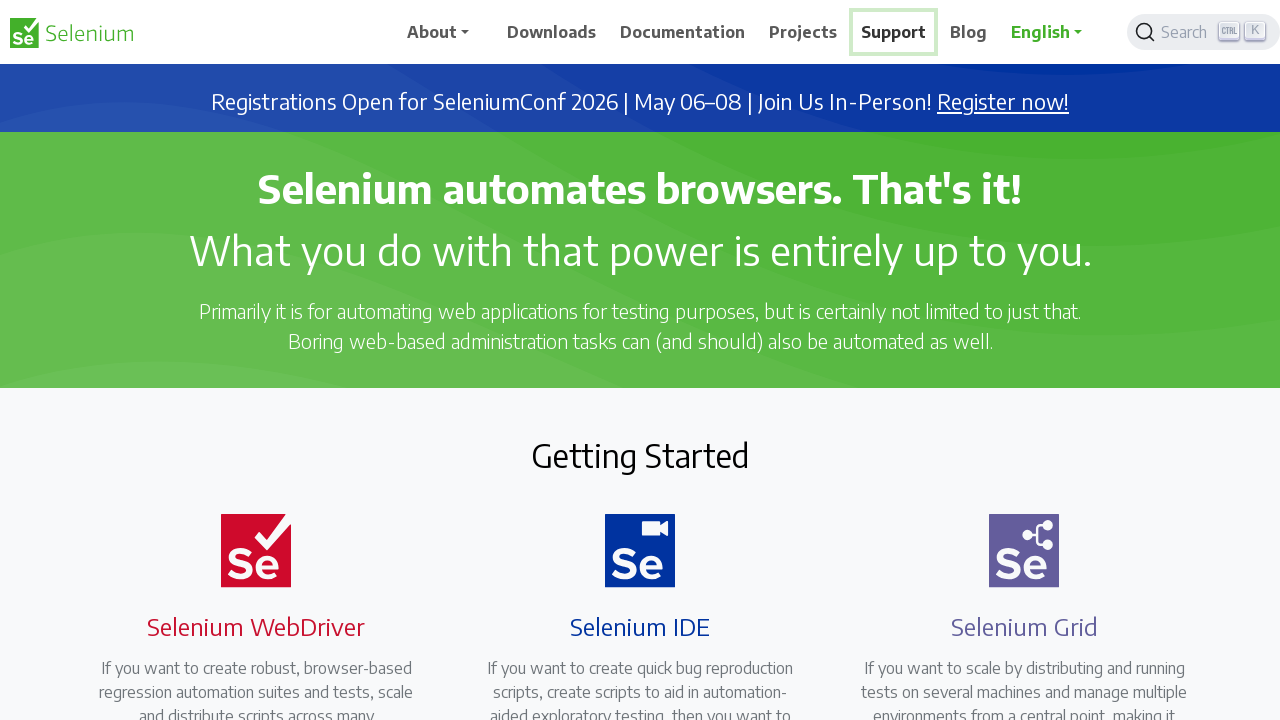

Right-clicked on menu item: //span[text()='Blog'] at (969, 32) on //span[text()='Blog']
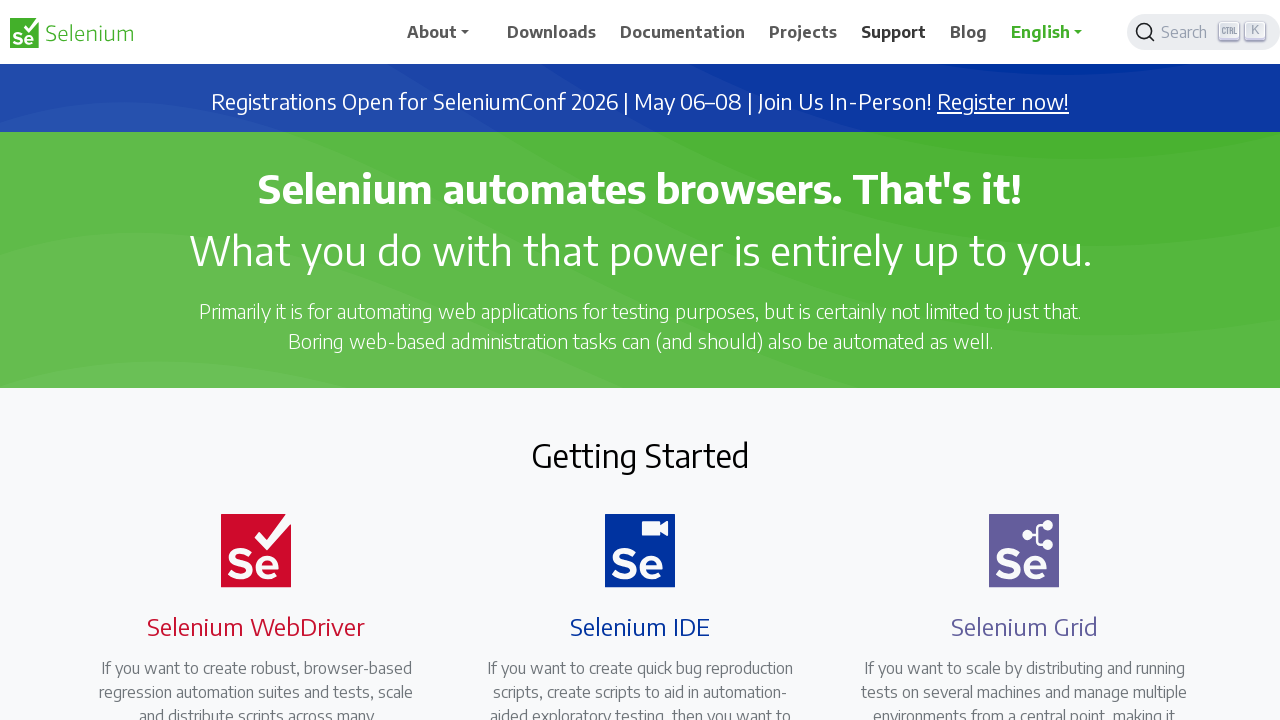

Waited 500ms for context menu to appear
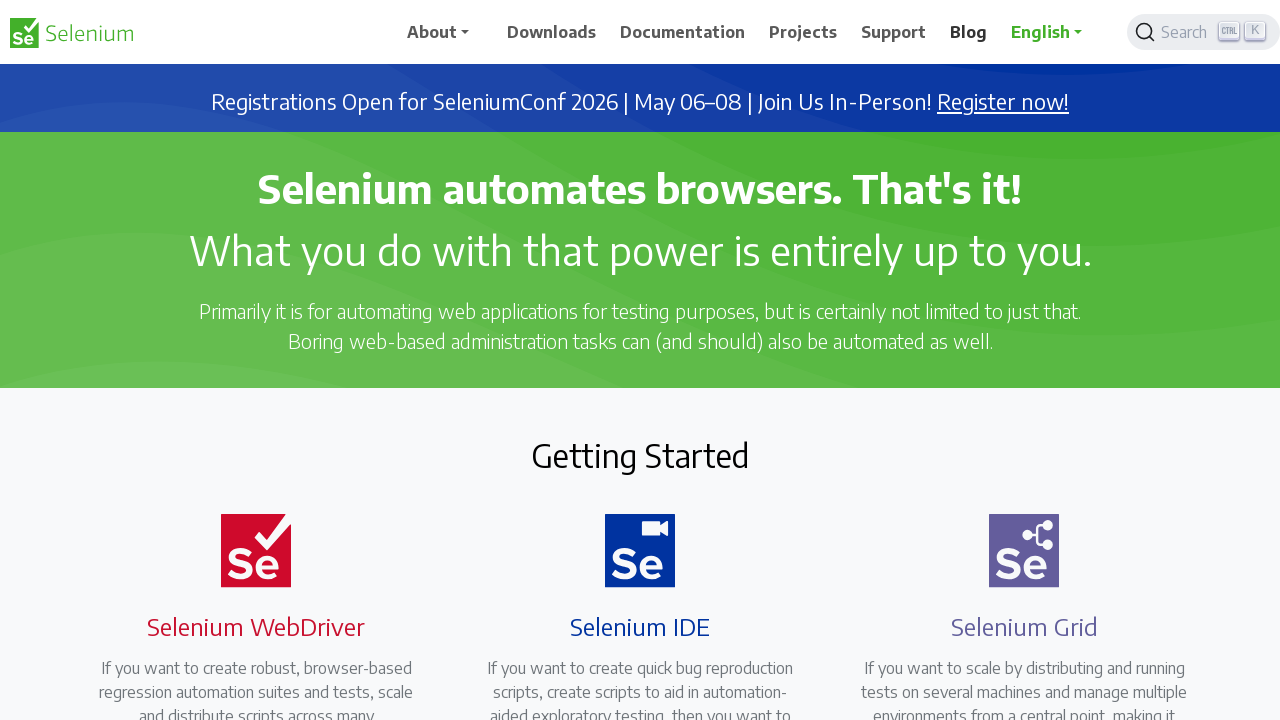

Pressed 't' key to open link in new tab
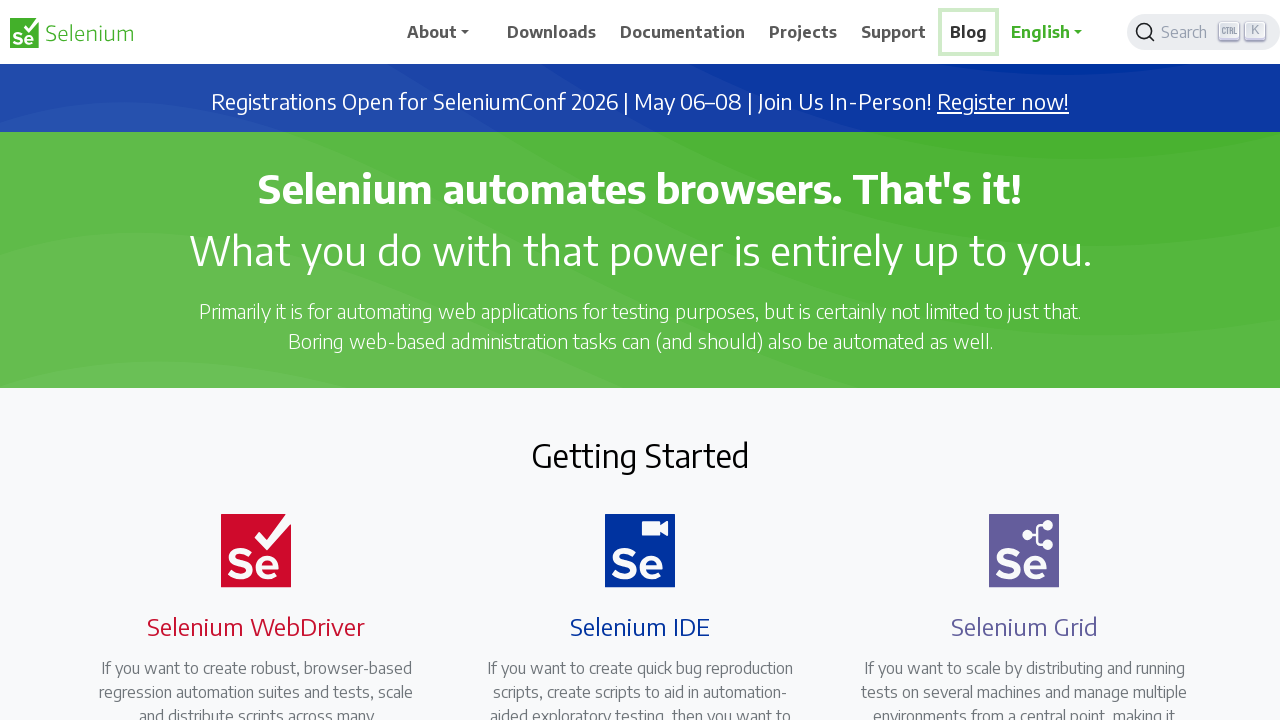

Waited 500ms after opening new tab
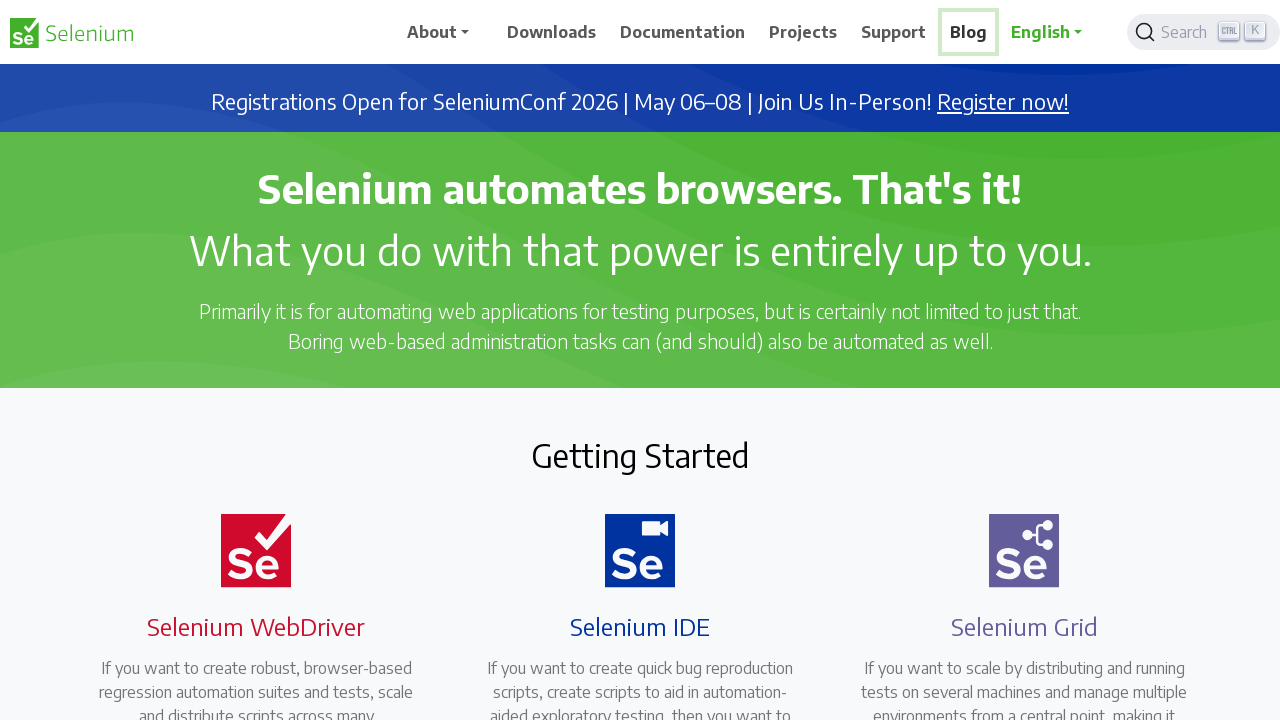

Retrieved all open tabs/pages (total: 1)
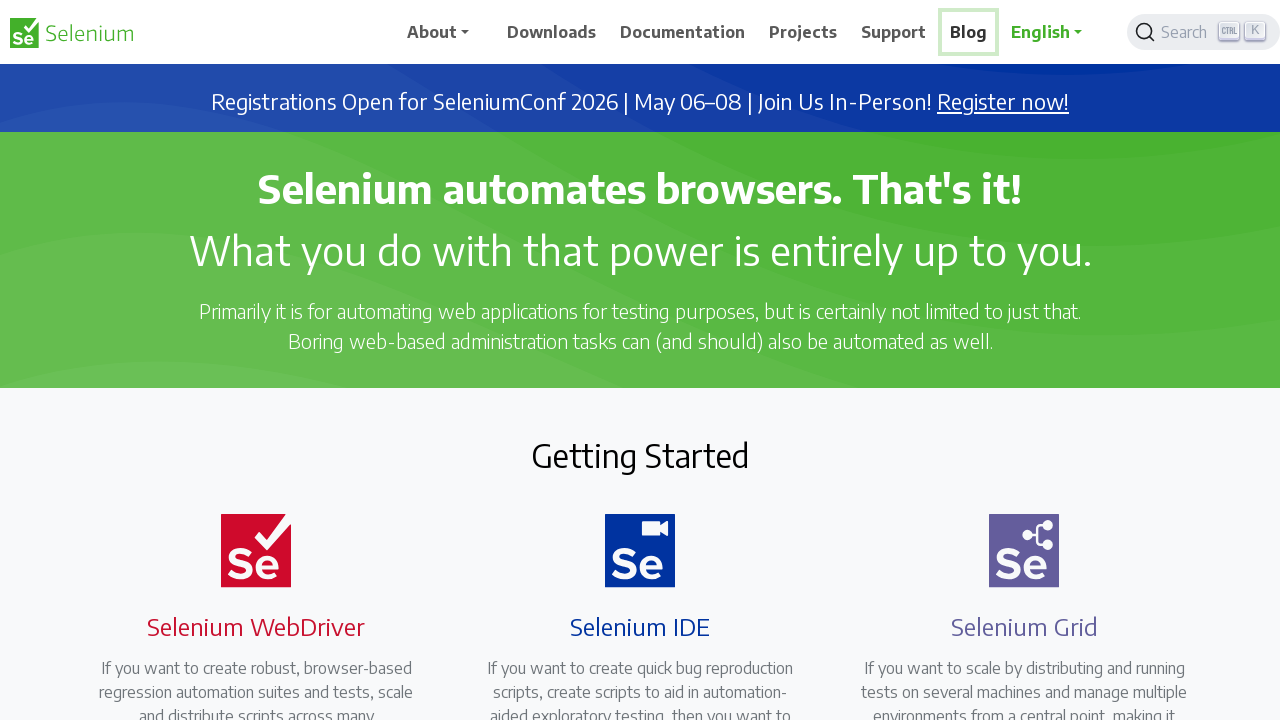

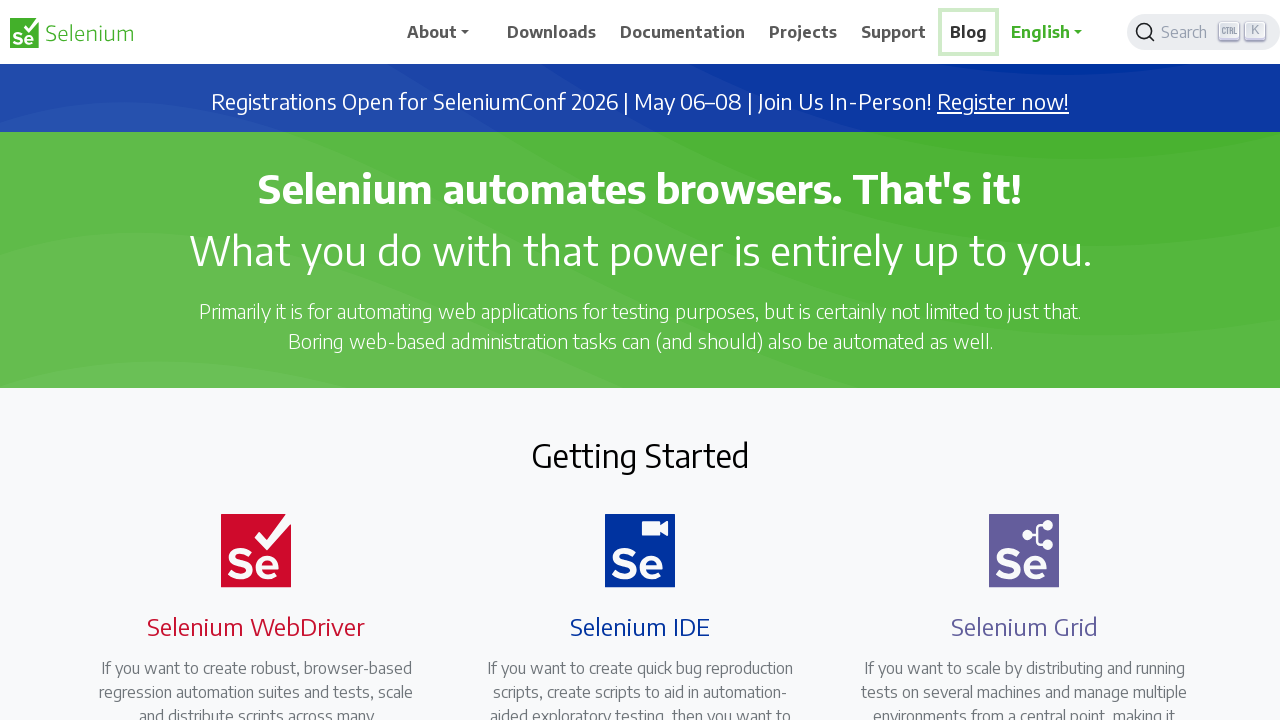